Tests text input functionality by entering text in a button name field and clicking the update button to change the button text

Starting URL: http://uitestingplayground.com/textinput

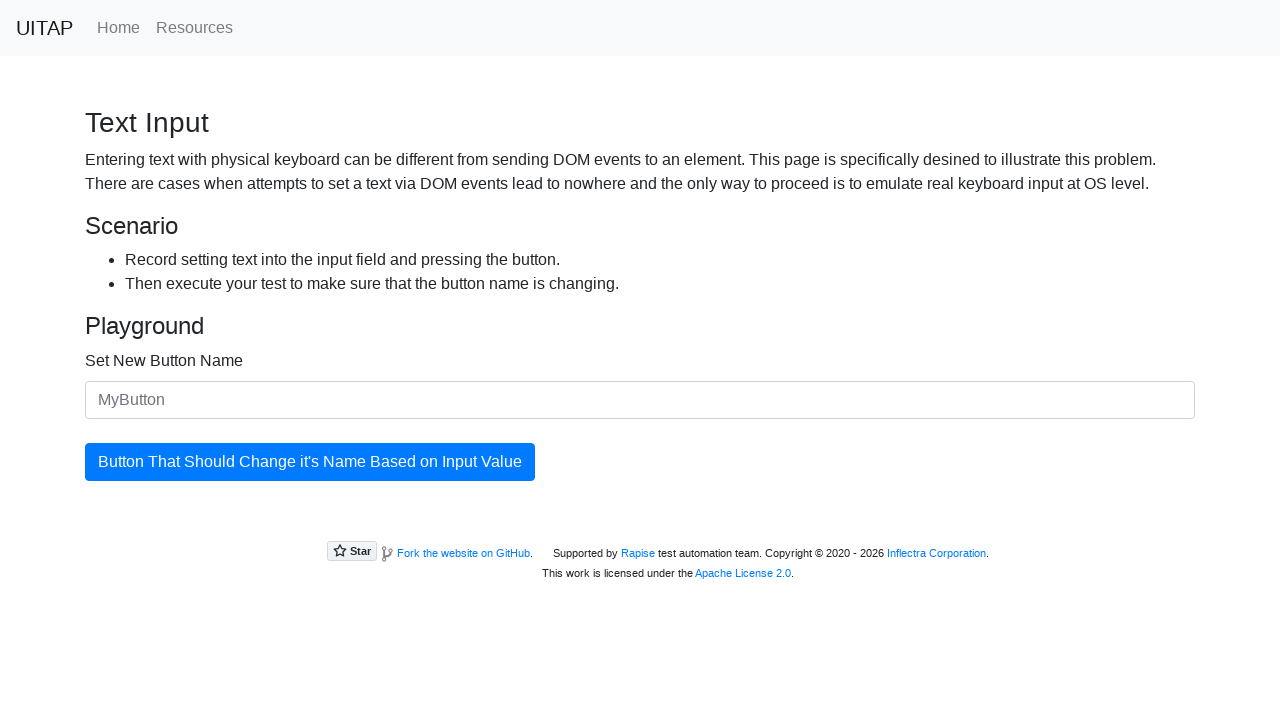

Filled button name field with 'My Button' on #newButtonName
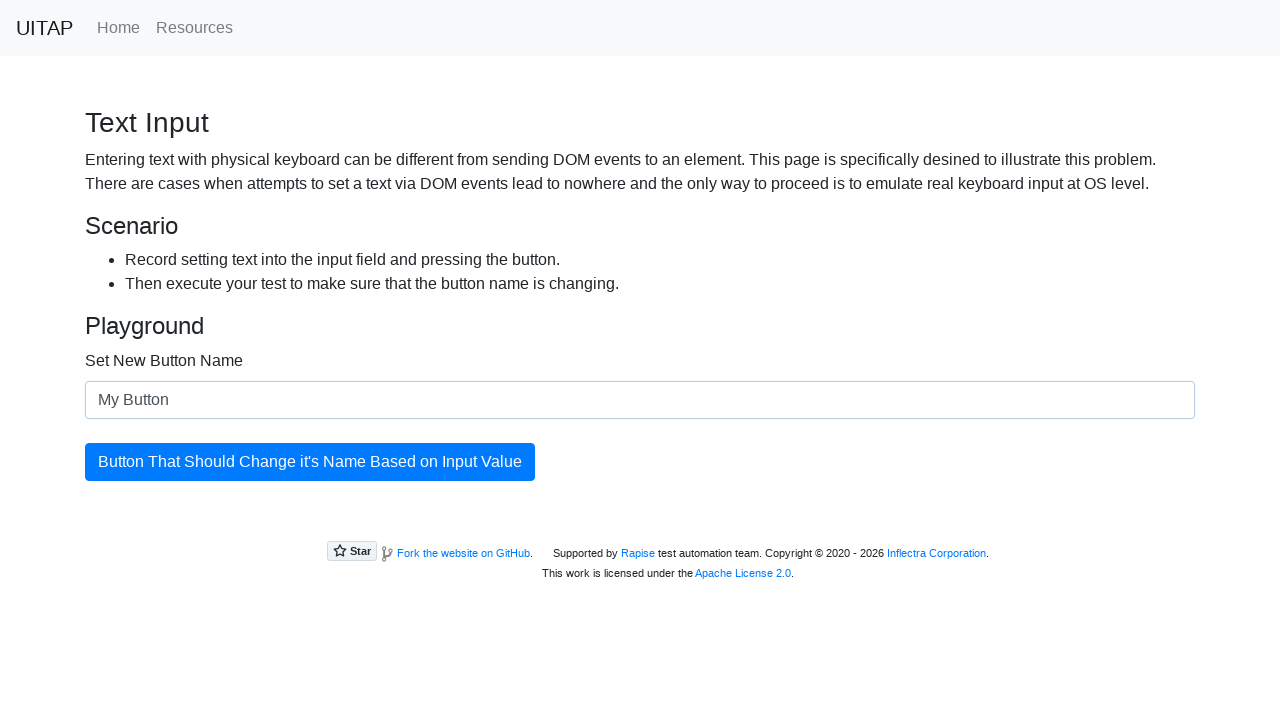

Clicked the update button to apply new button name at (310, 462) on #updatingButton
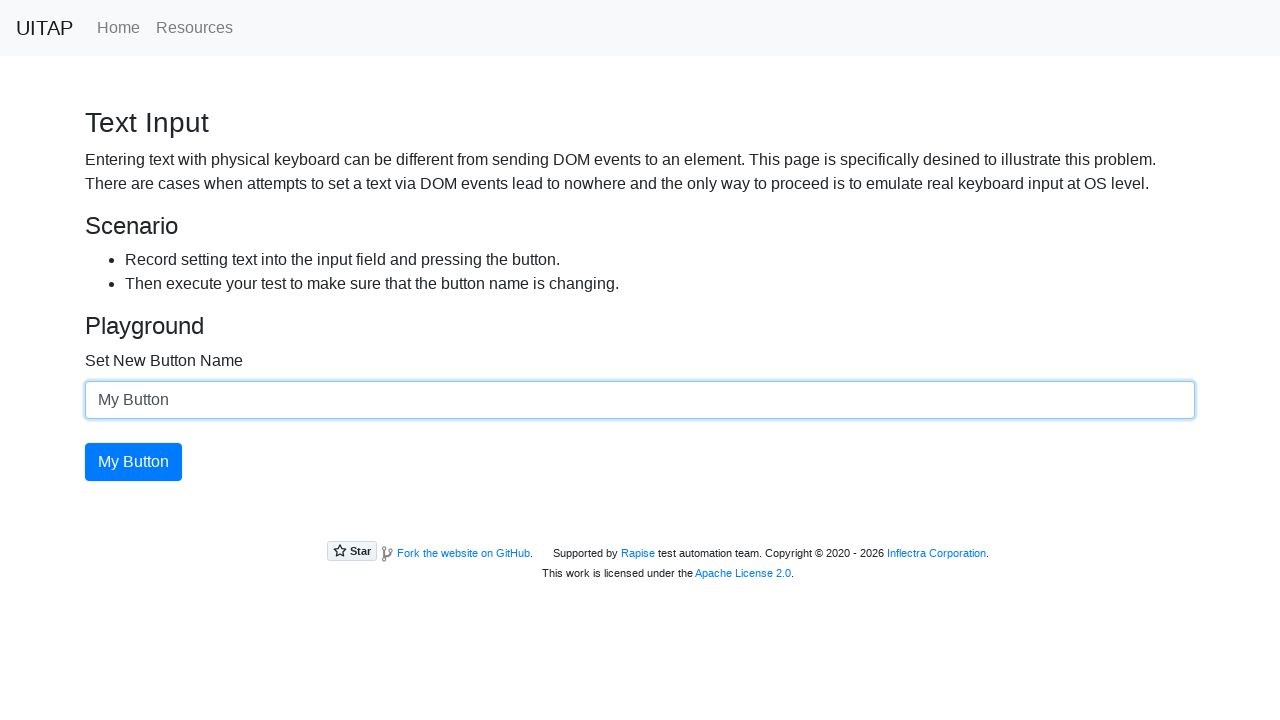

Waited for button text to update
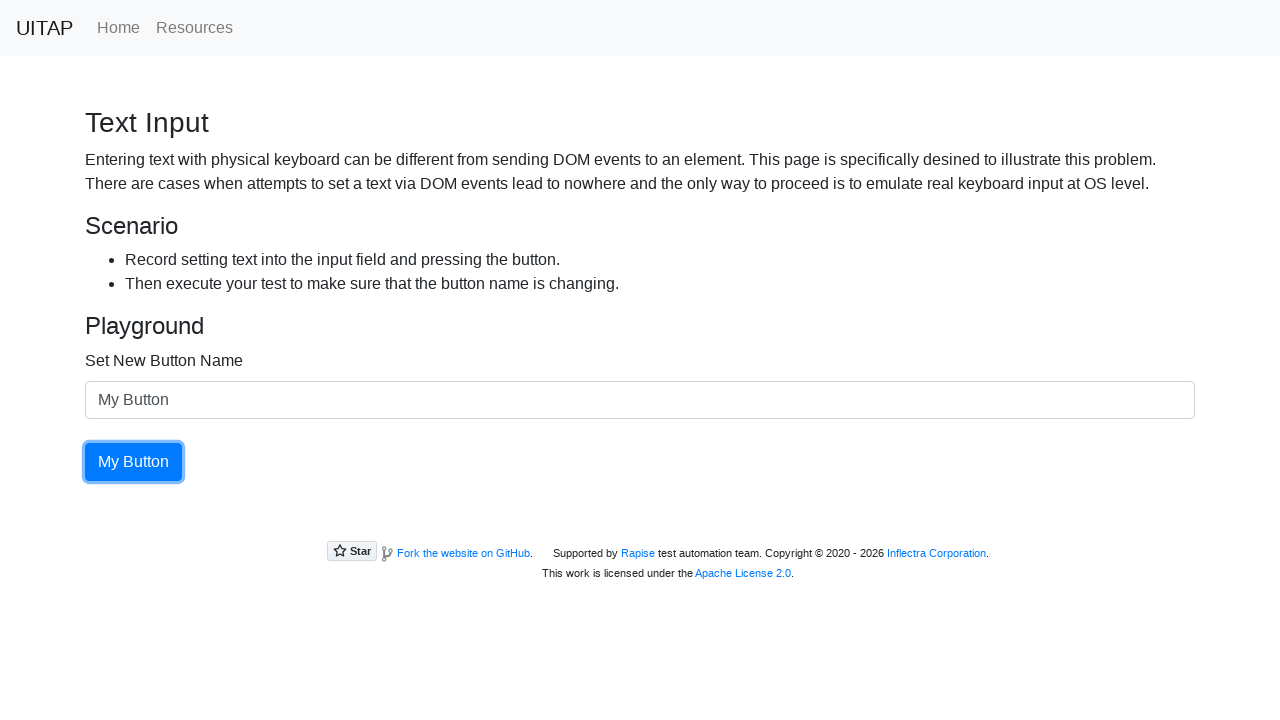

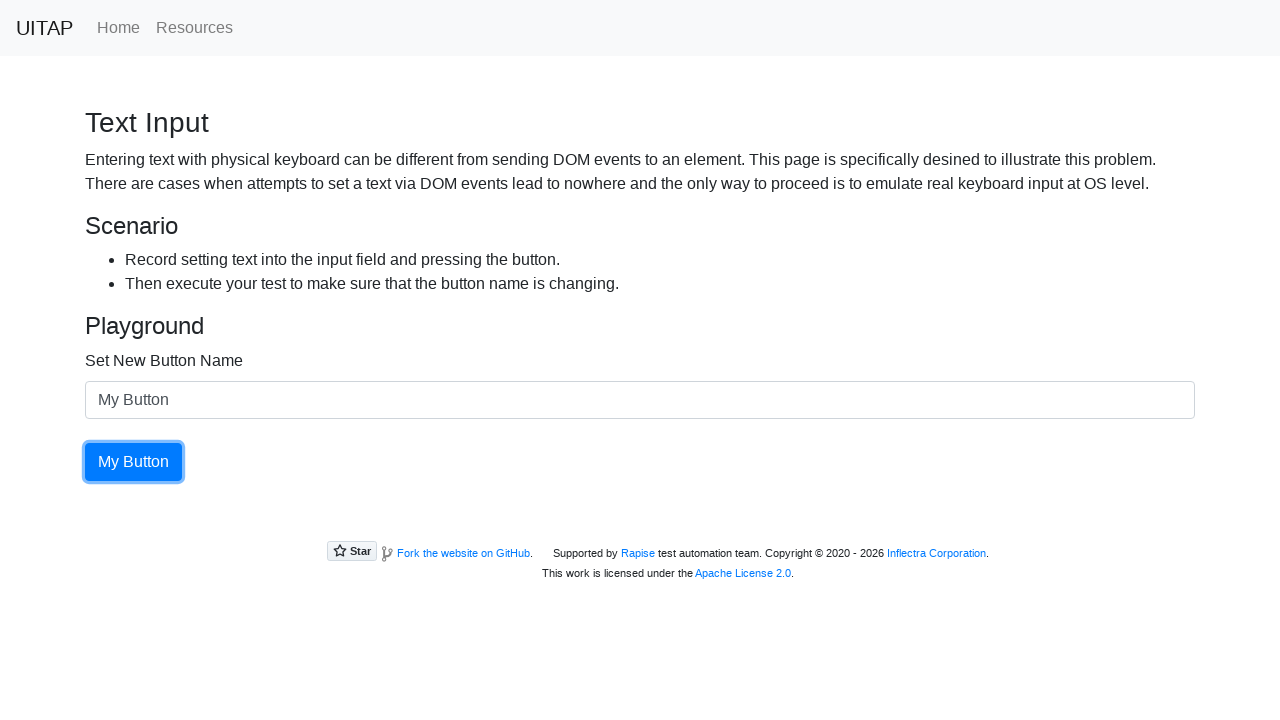